Tests keyboard shortcuts (Ctrl+A to select all, Ctrl+C to copy, Ctrl+V to paste) on a text comparison tool by copying content from one text box to another.

Starting URL: https://extendsclass.com/text-compare.html

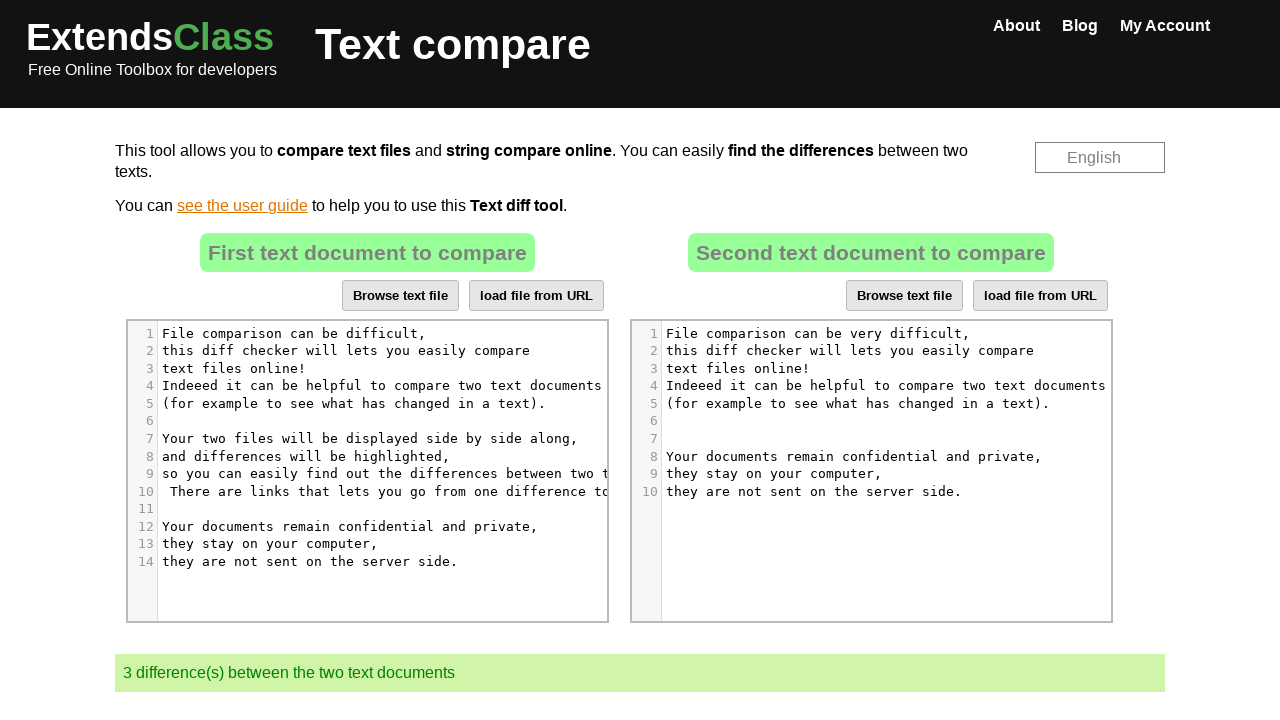

First text area (#dropZone) loaded and visible
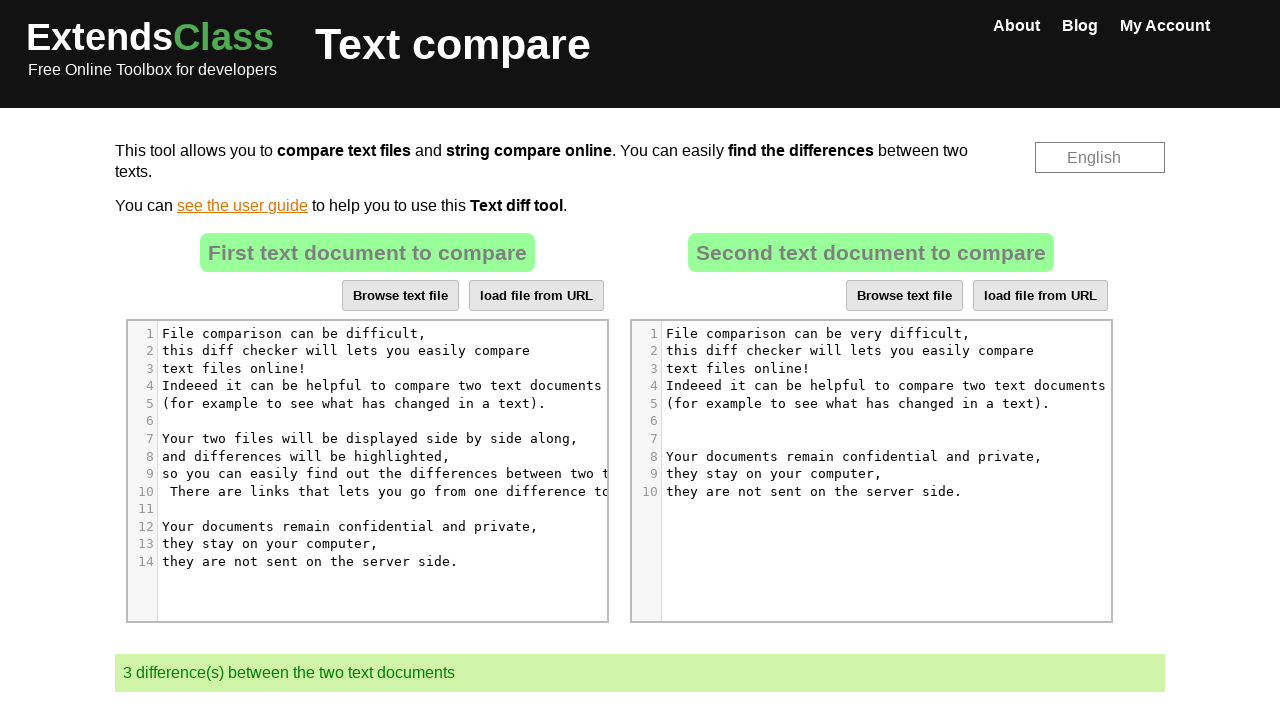

Second text area (#dropZone2) loaded and visible
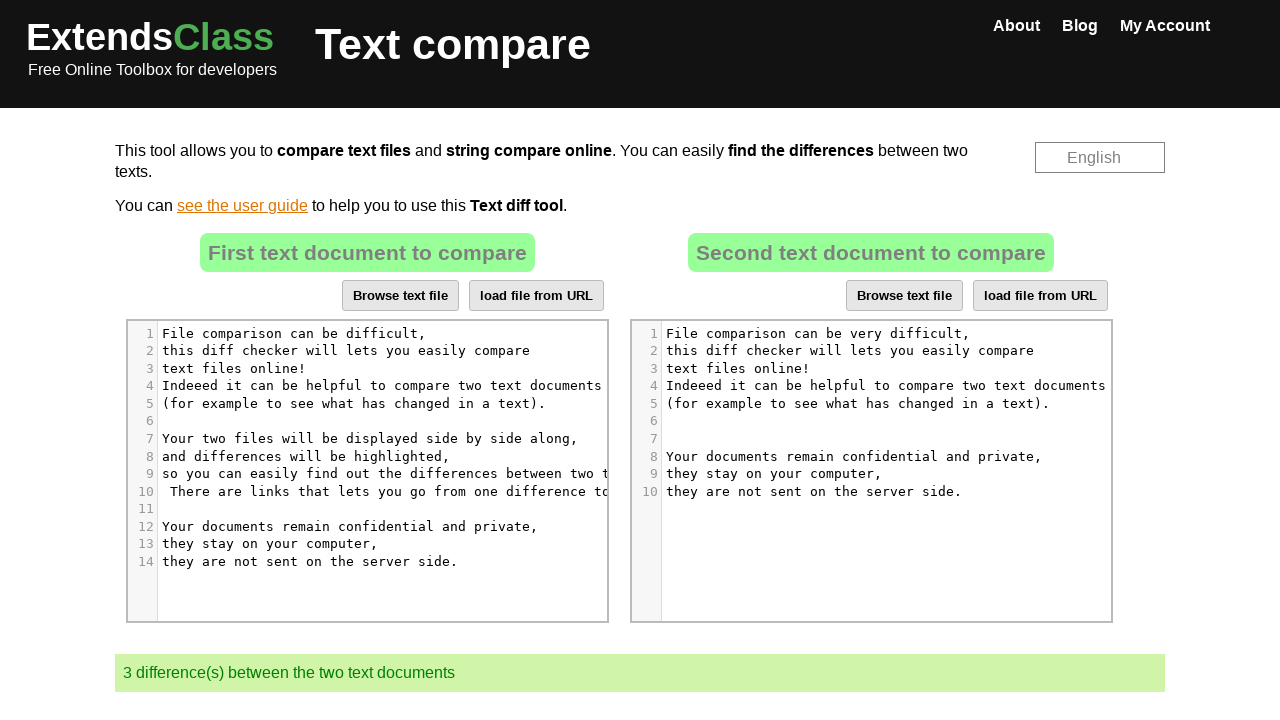

Clicked on first text box to focus at (391, 448) on #dropZone .CodeMirror-code >> nth=0
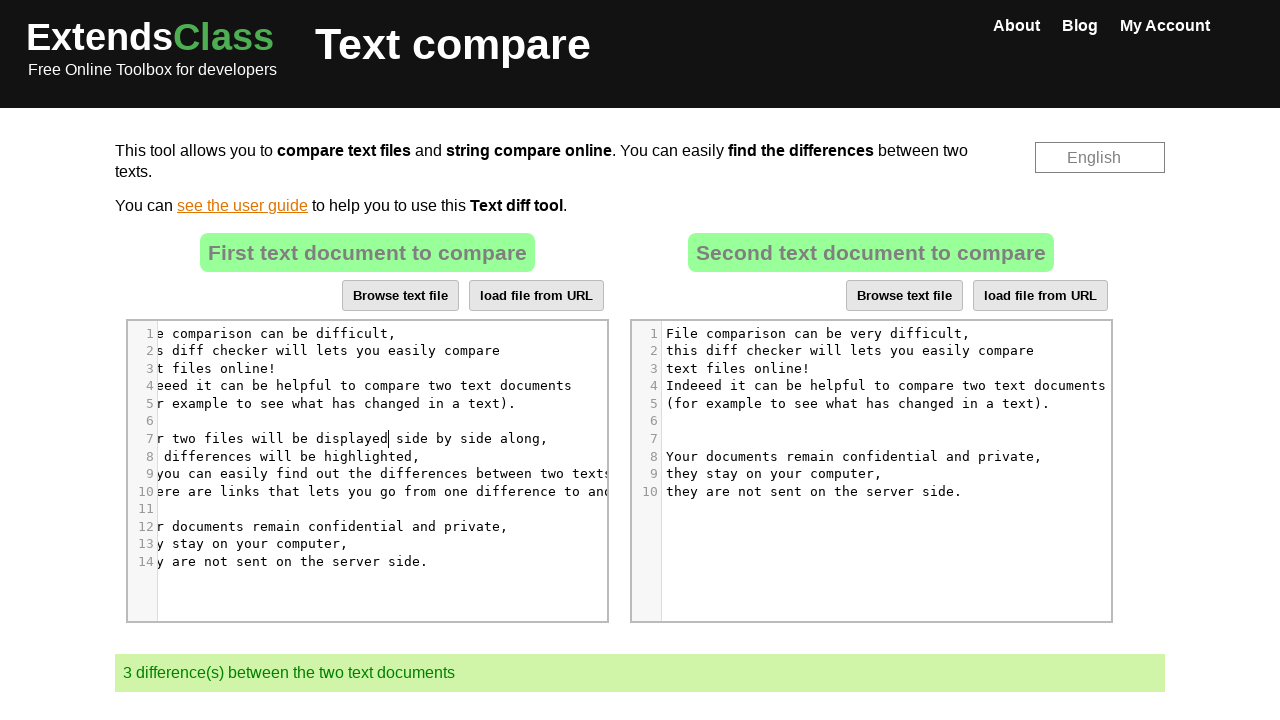

Pressed Ctrl+A to select all text in first box
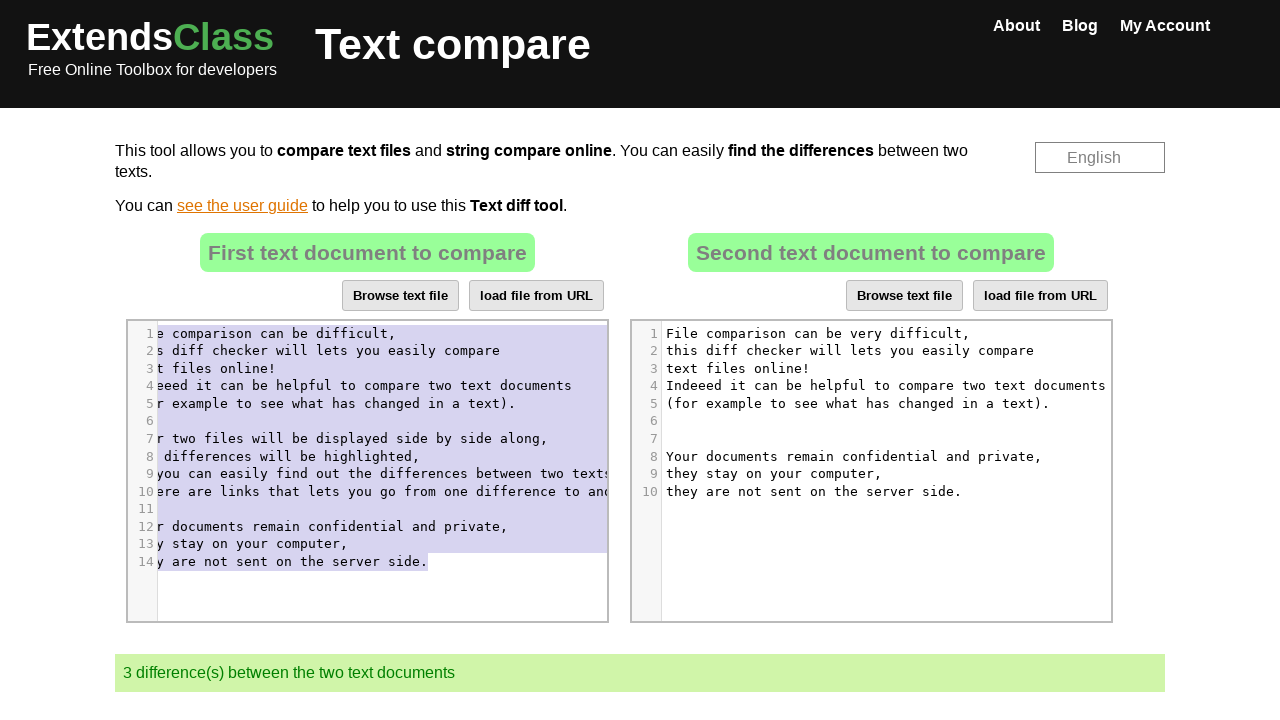

Pressed Ctrl+C to copy selected text from first box
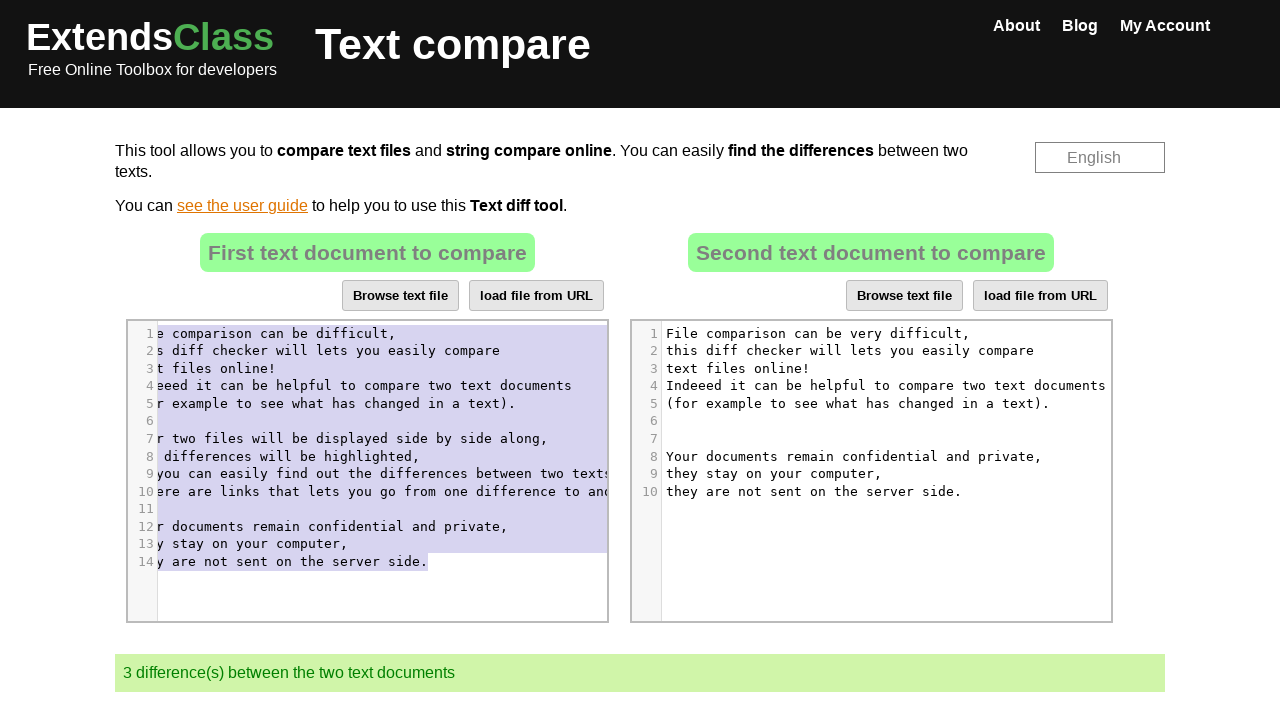

Clicked on second text box to focus at (883, 412) on #dropZone2 .CodeMirror-code >> nth=0
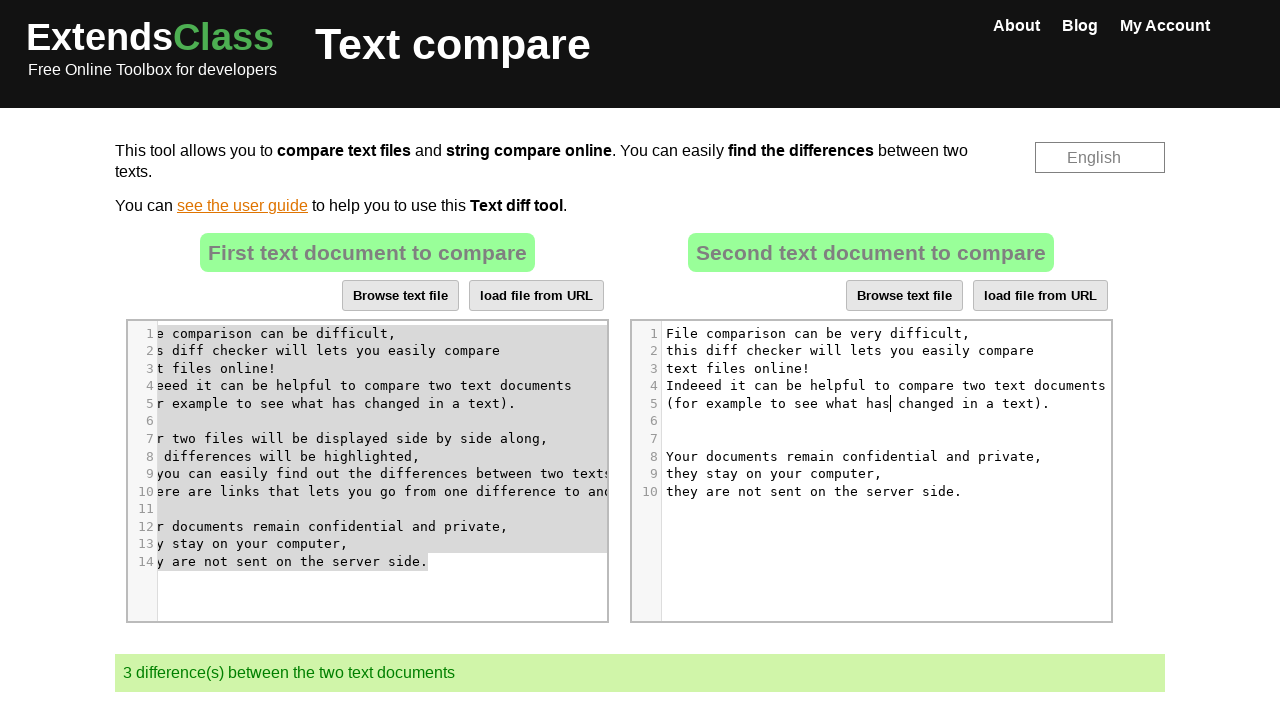

Pressed Ctrl+A to select all text in second box
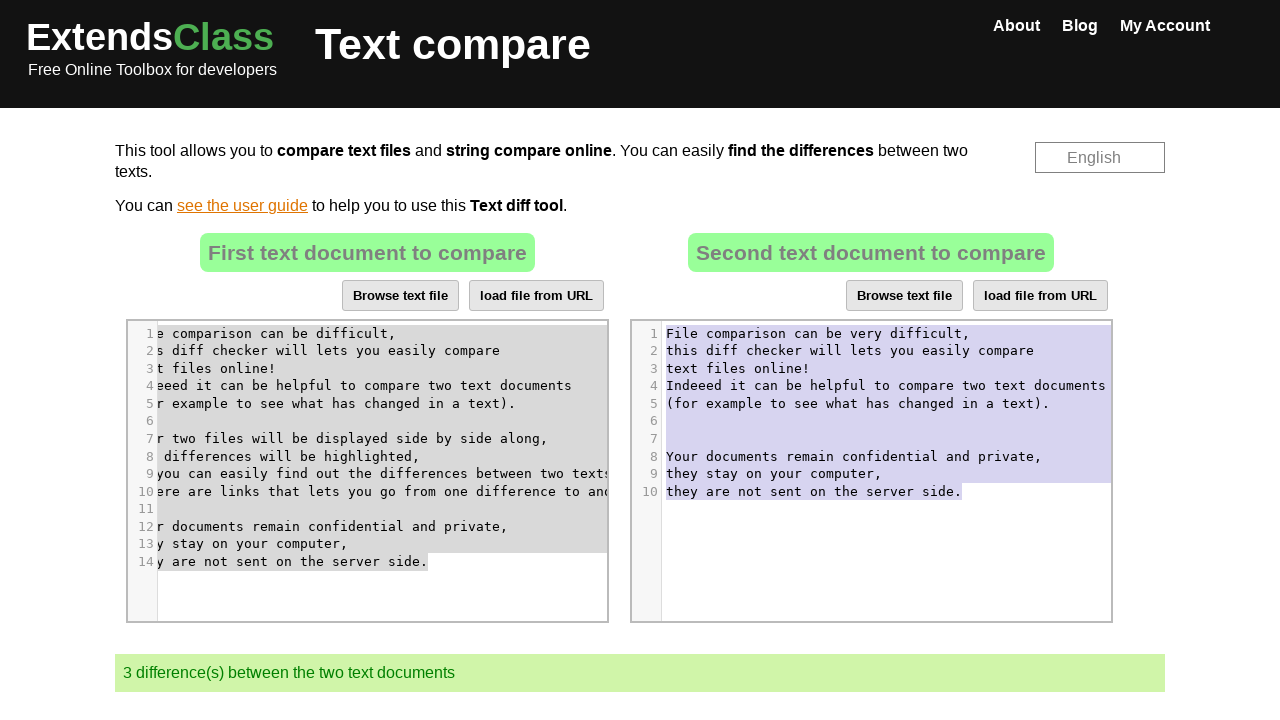

Pressed Ctrl+V to paste copied text into second box
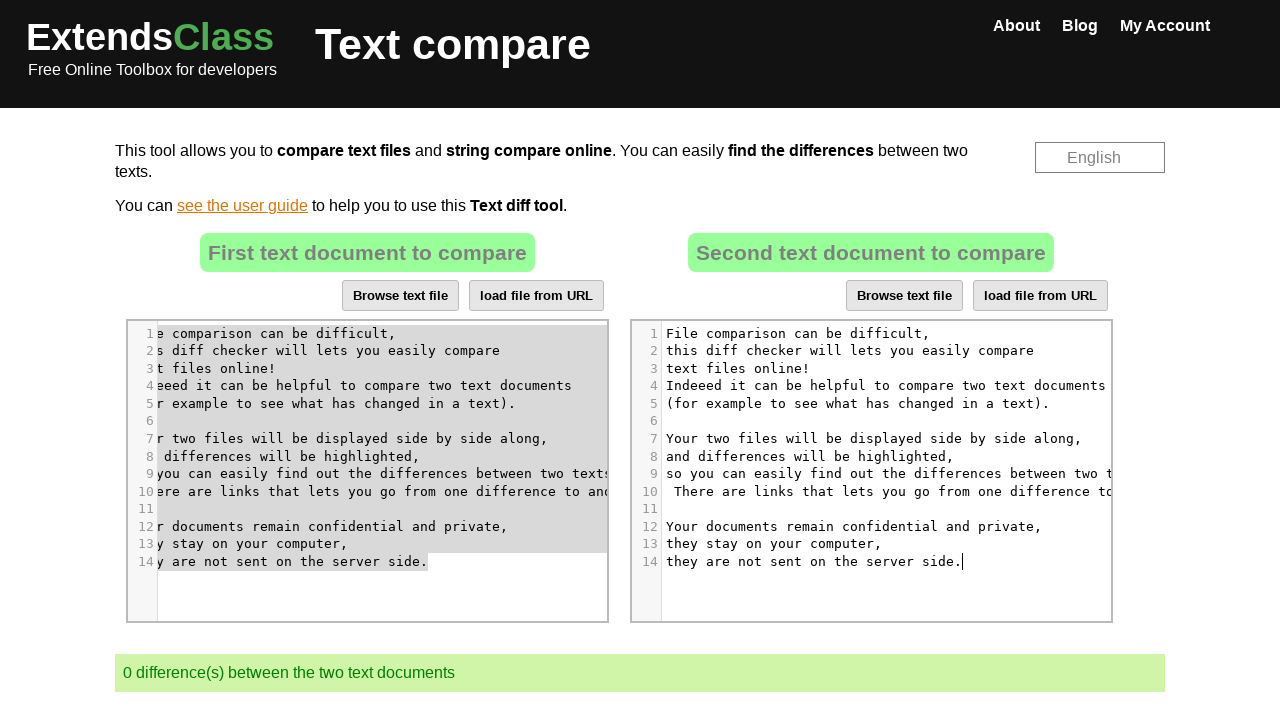

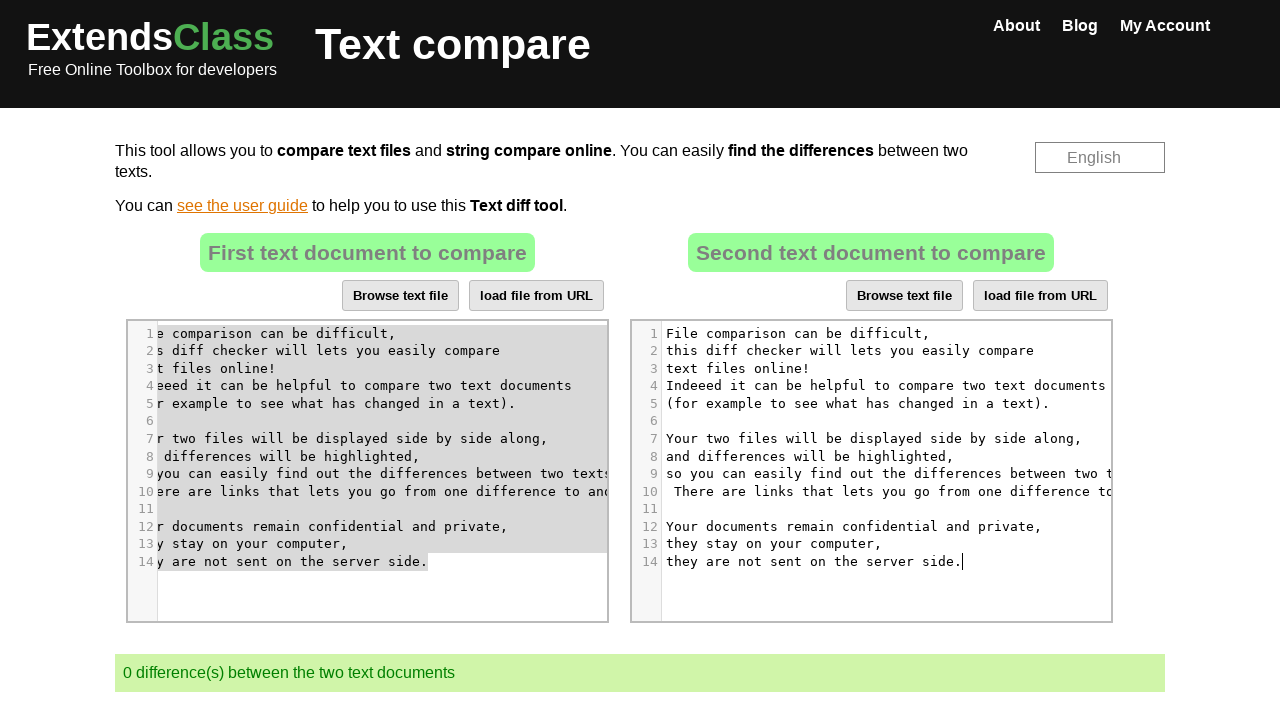